Tests Vue.js dropdown component by selecting different options and verifying the displayed selection.

Starting URL: https://mikerodham.github.io/vue-dropdowns/

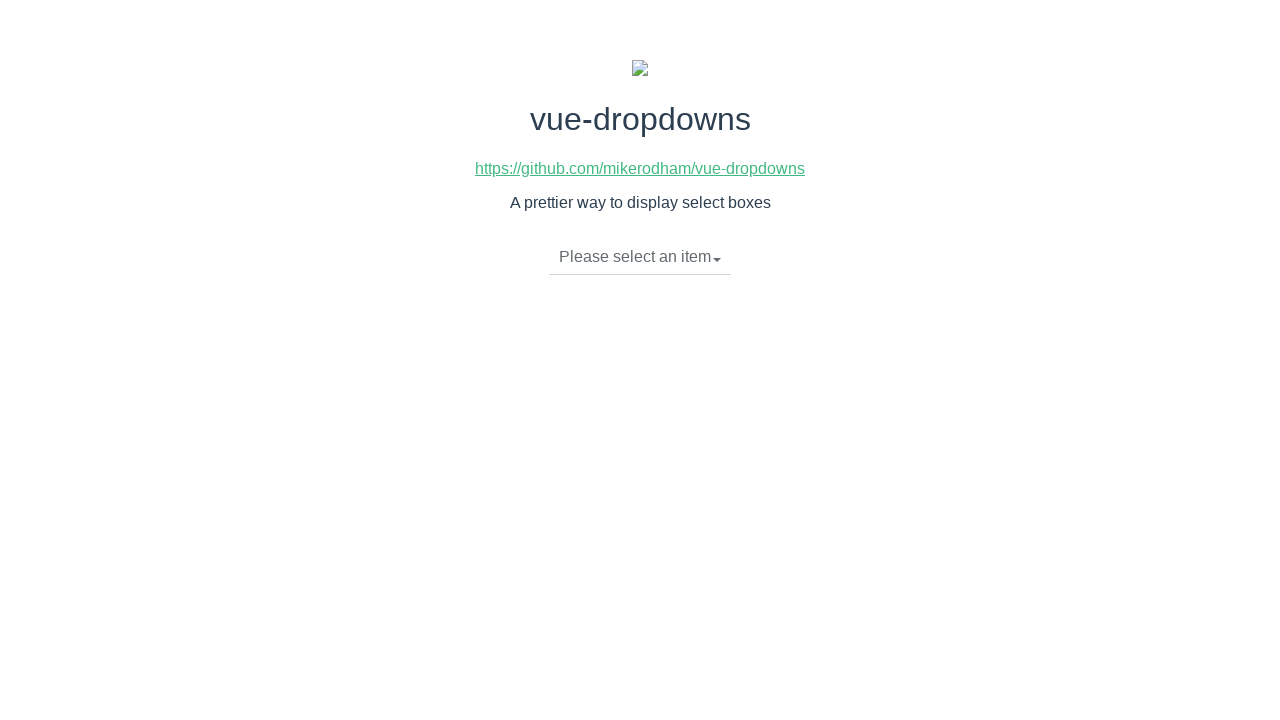

Clicked dropdown button to open menu at (640, 258) on div.btn-group
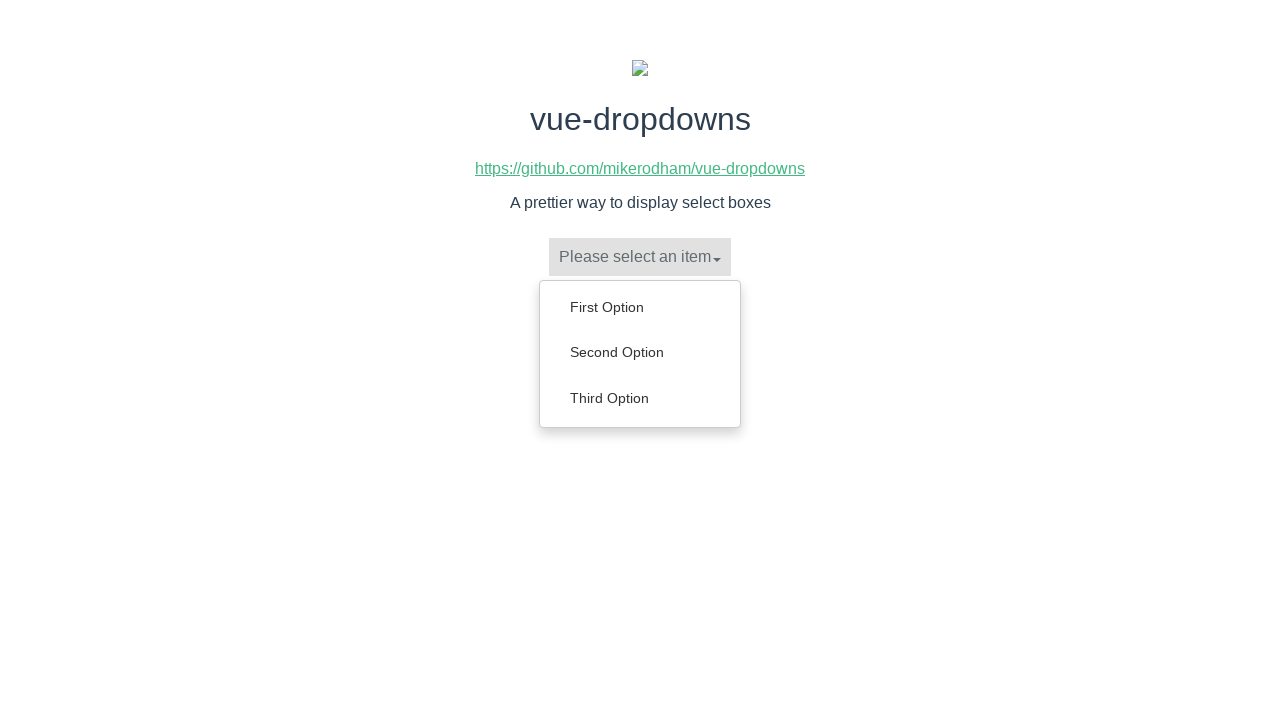

Dropdown menu appeared with options
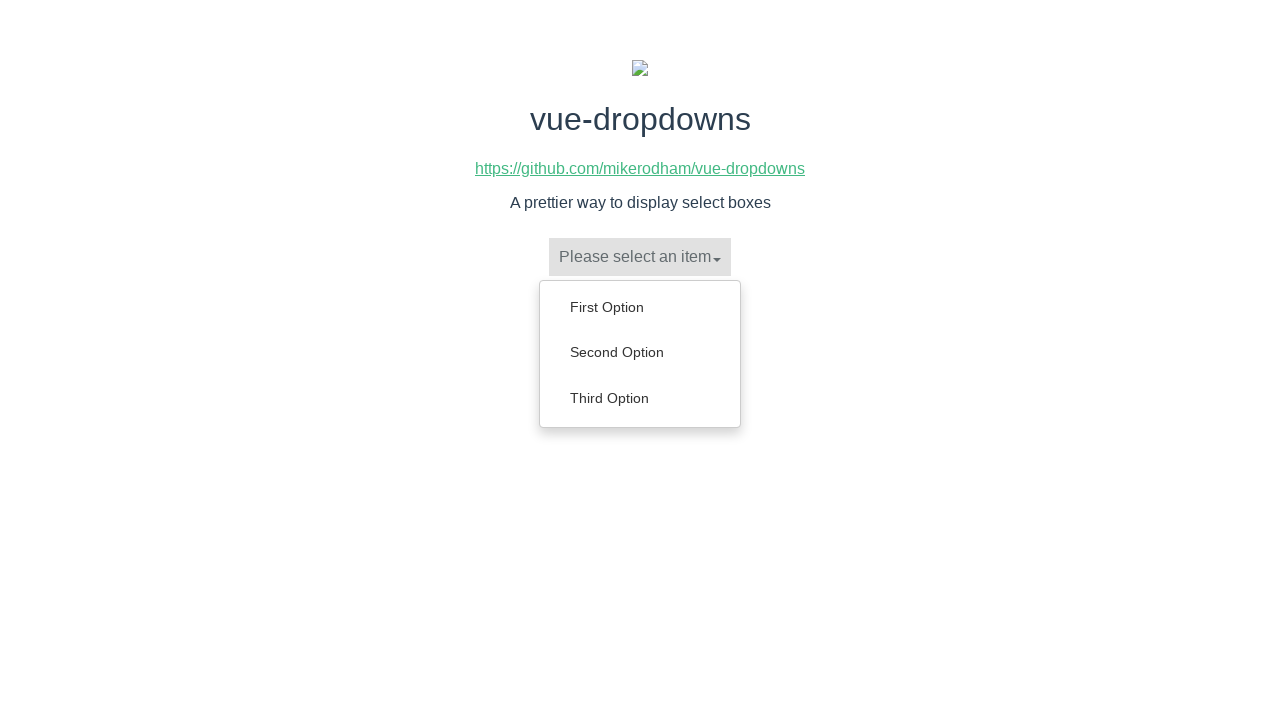

Selected 'First Option' from dropdown at (640, 307) on ul.dropdown-menu a:has-text('First Option')
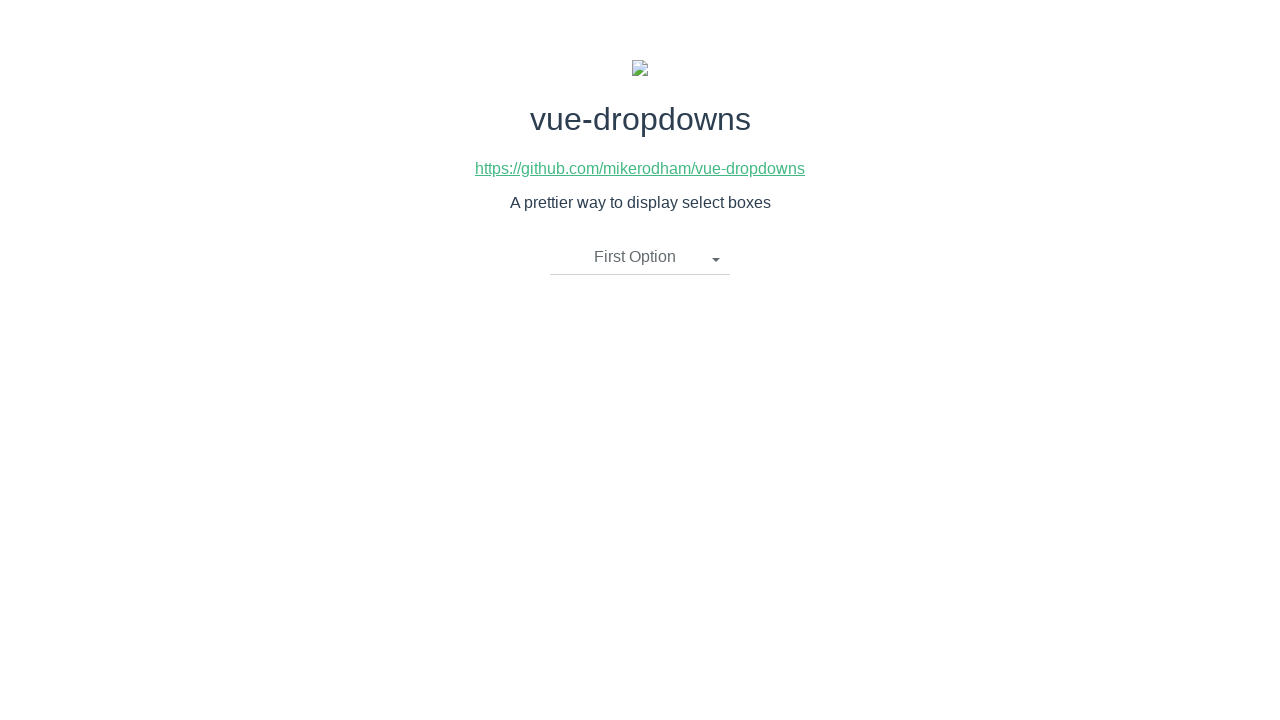

Waited for dropdown selection to register
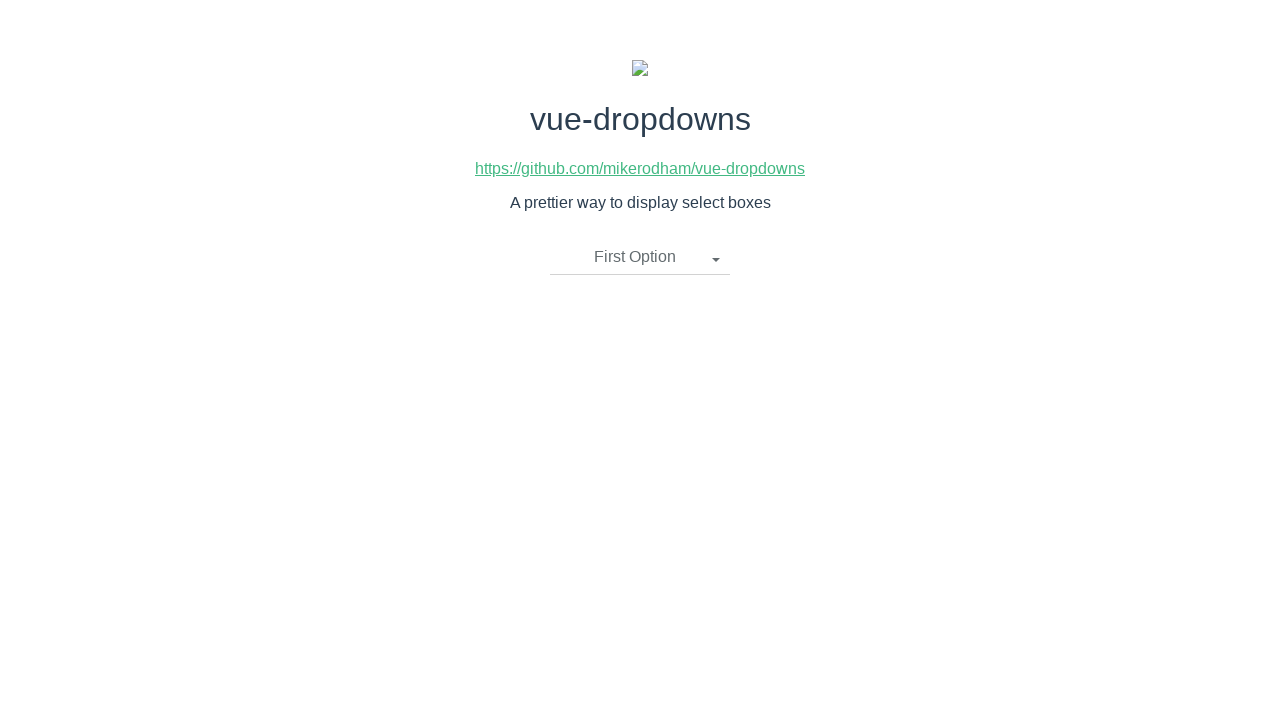

Clicked dropdown button to open menu again at (640, 258) on div.btn-group
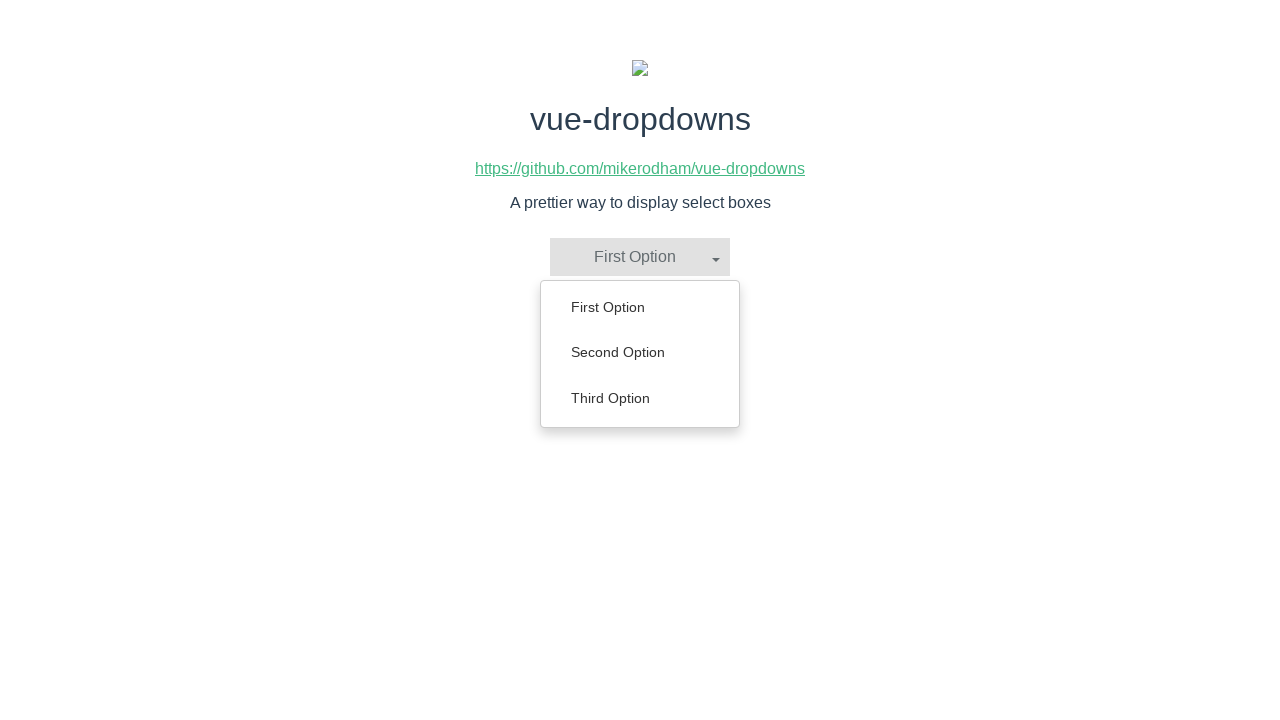

Dropdown menu appeared with options
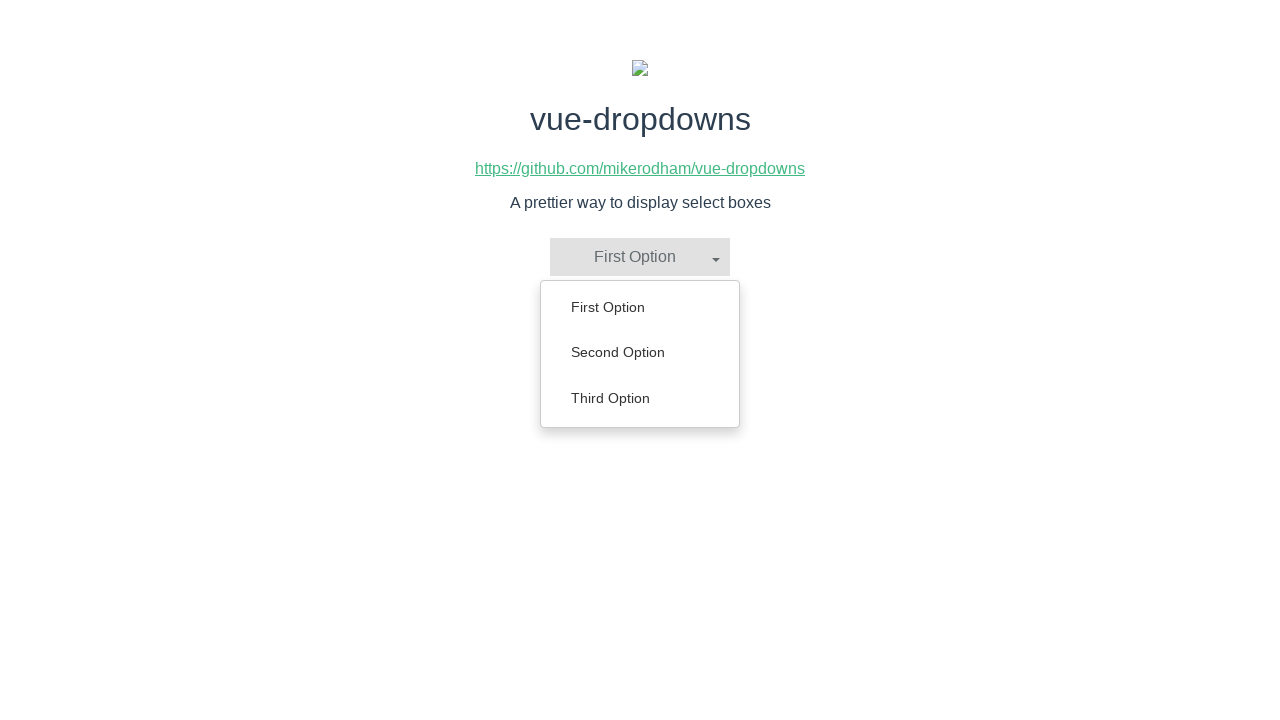

Selected 'Second Option' from dropdown at (640, 352) on ul.dropdown-menu a:has-text('Second Option')
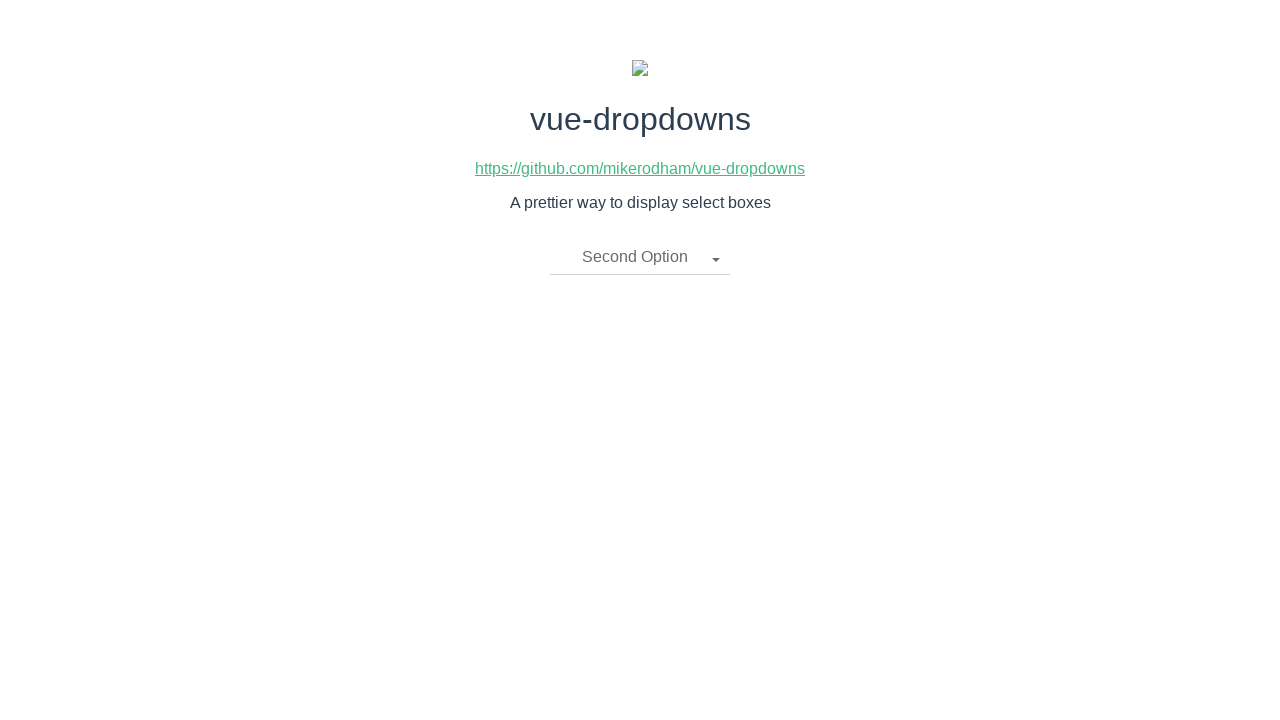

Waited for dropdown selection to register
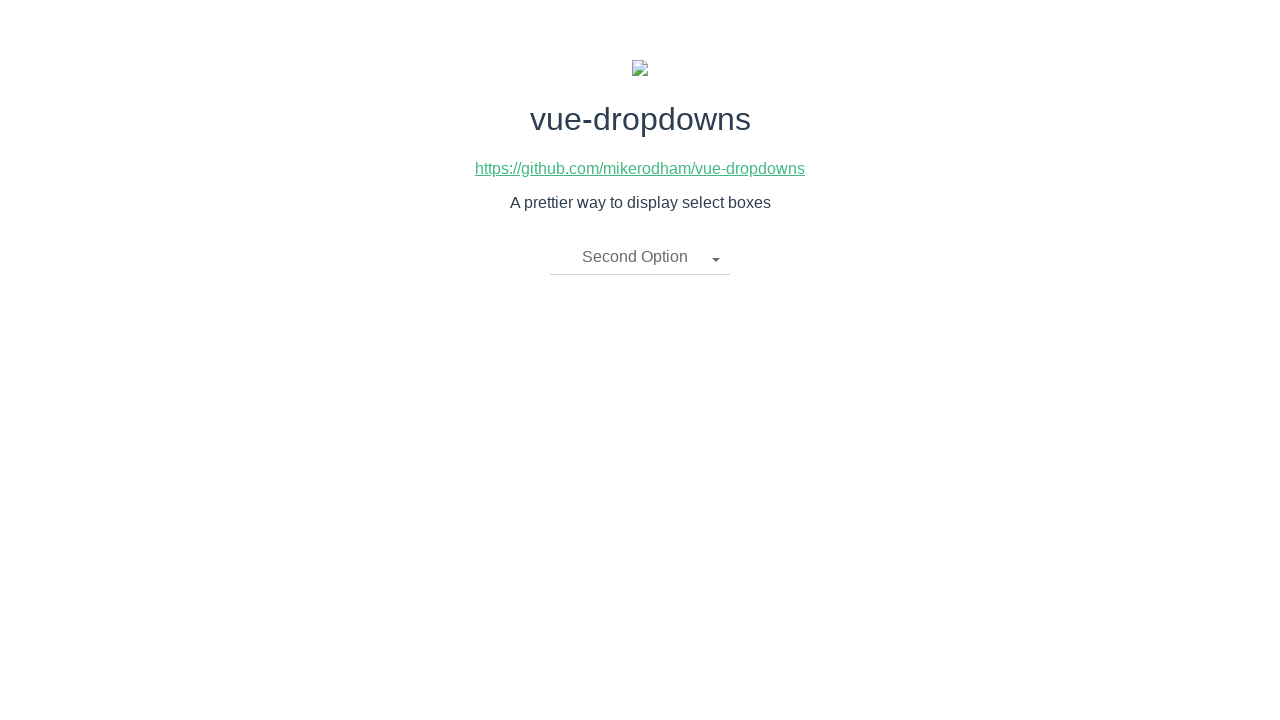

Clicked dropdown button to open menu again at (640, 258) on div.btn-group
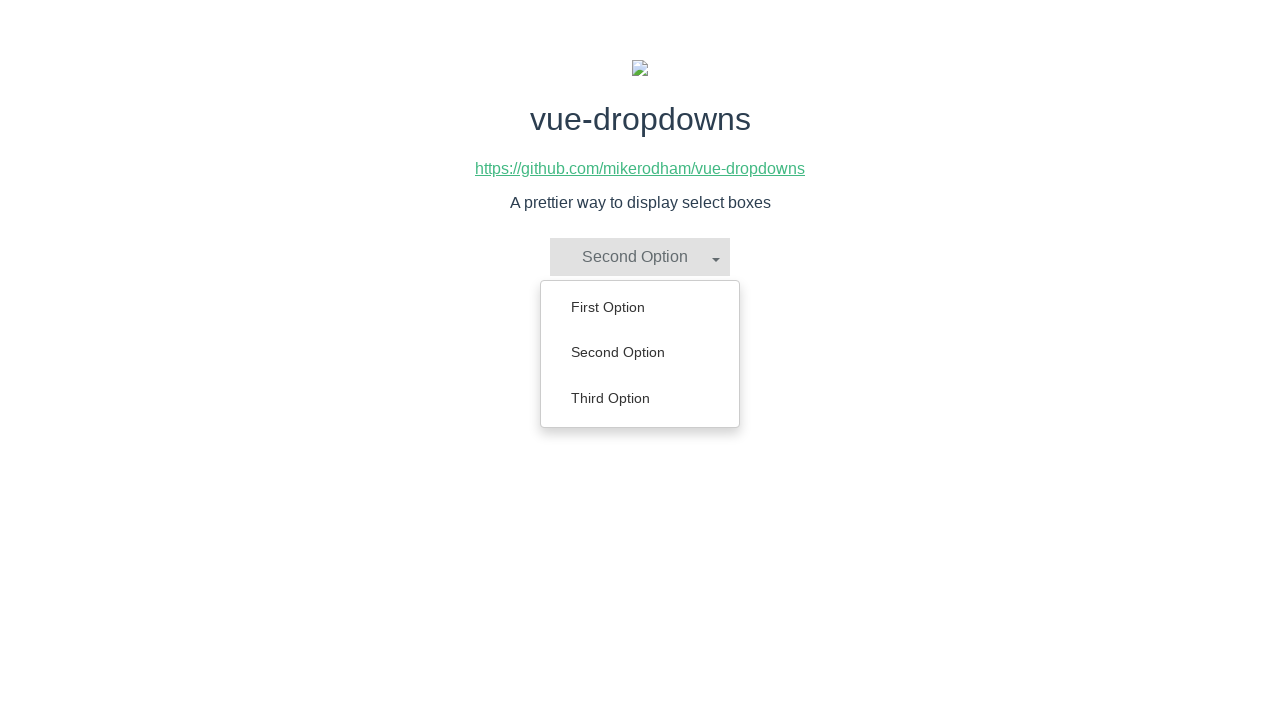

Dropdown menu appeared with options
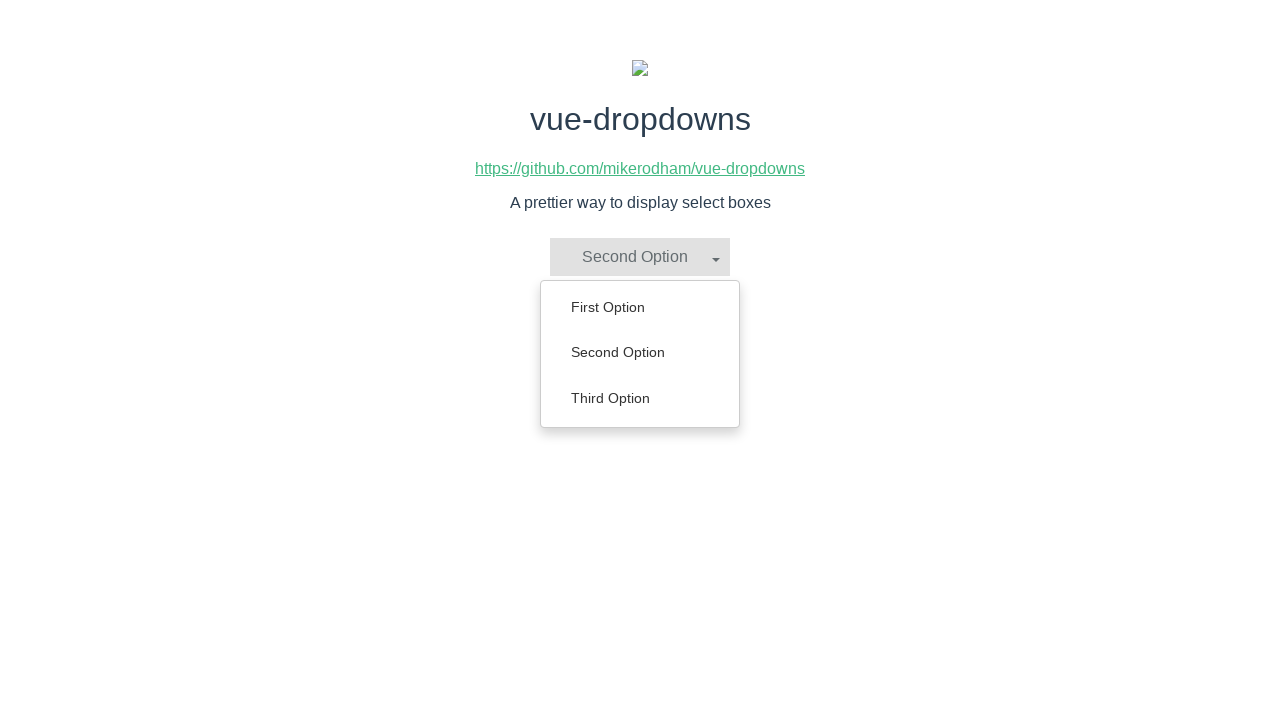

Selected 'Third Option' from dropdown at (640, 398) on ul.dropdown-menu a:has-text('Third Option')
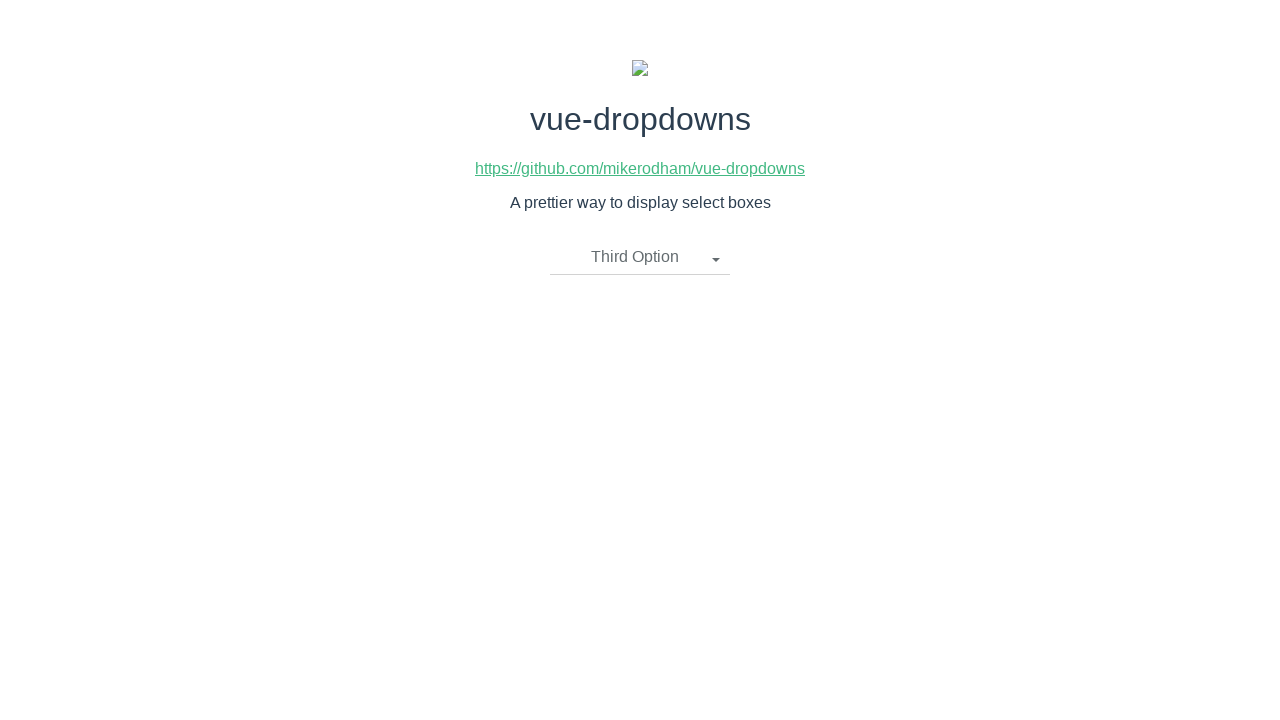

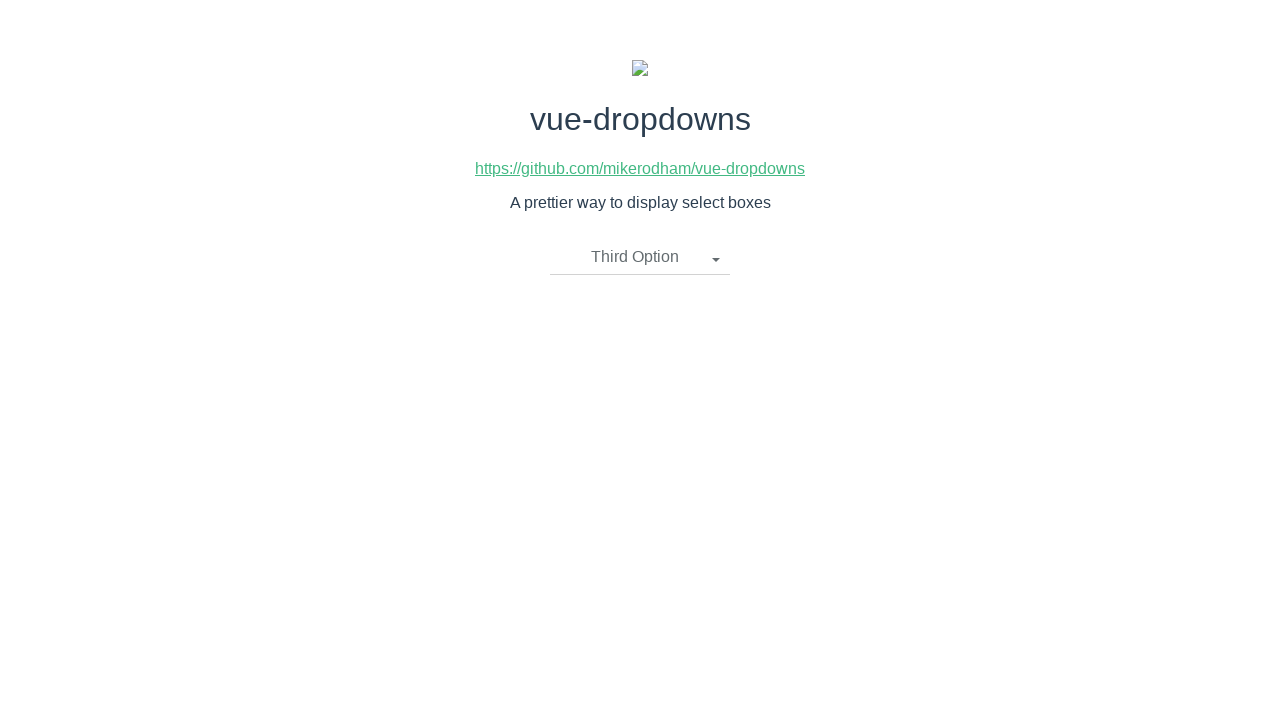